Tests file upload functionality by selecting a file and submitting the upload form

Starting URL: http://the-internet.herokuapp.com/upload

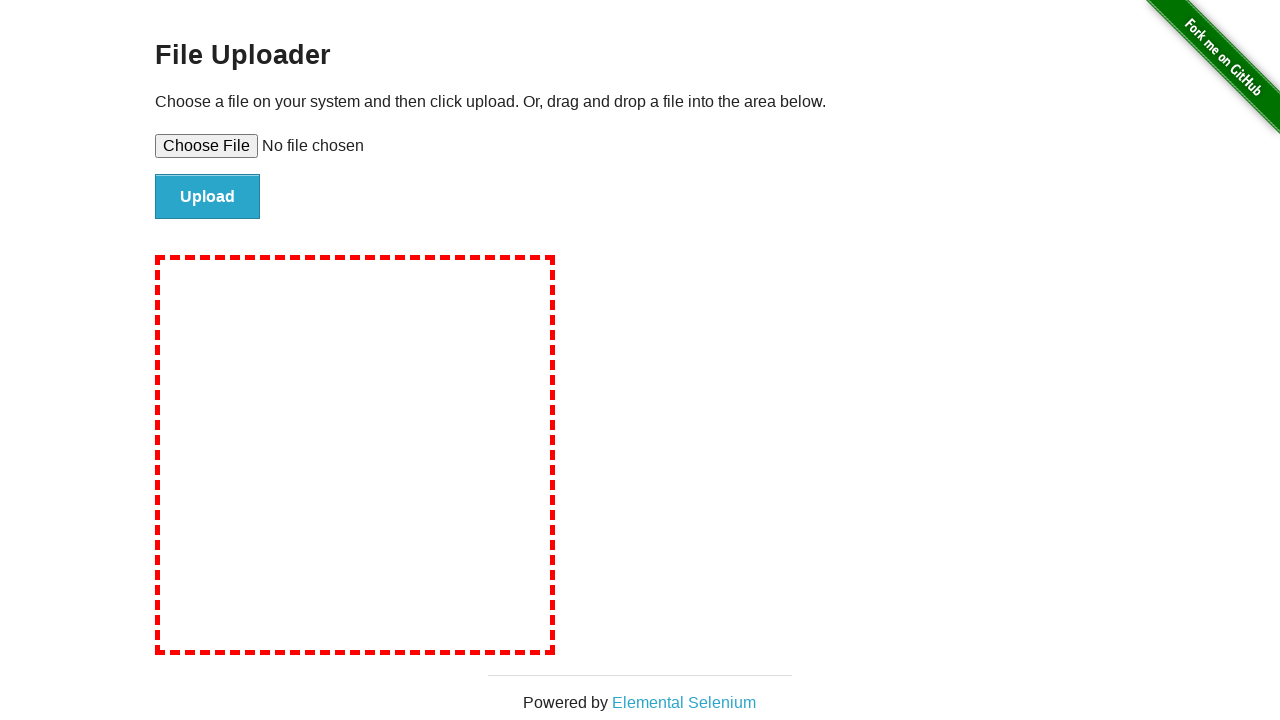

Created temporary test file for upload
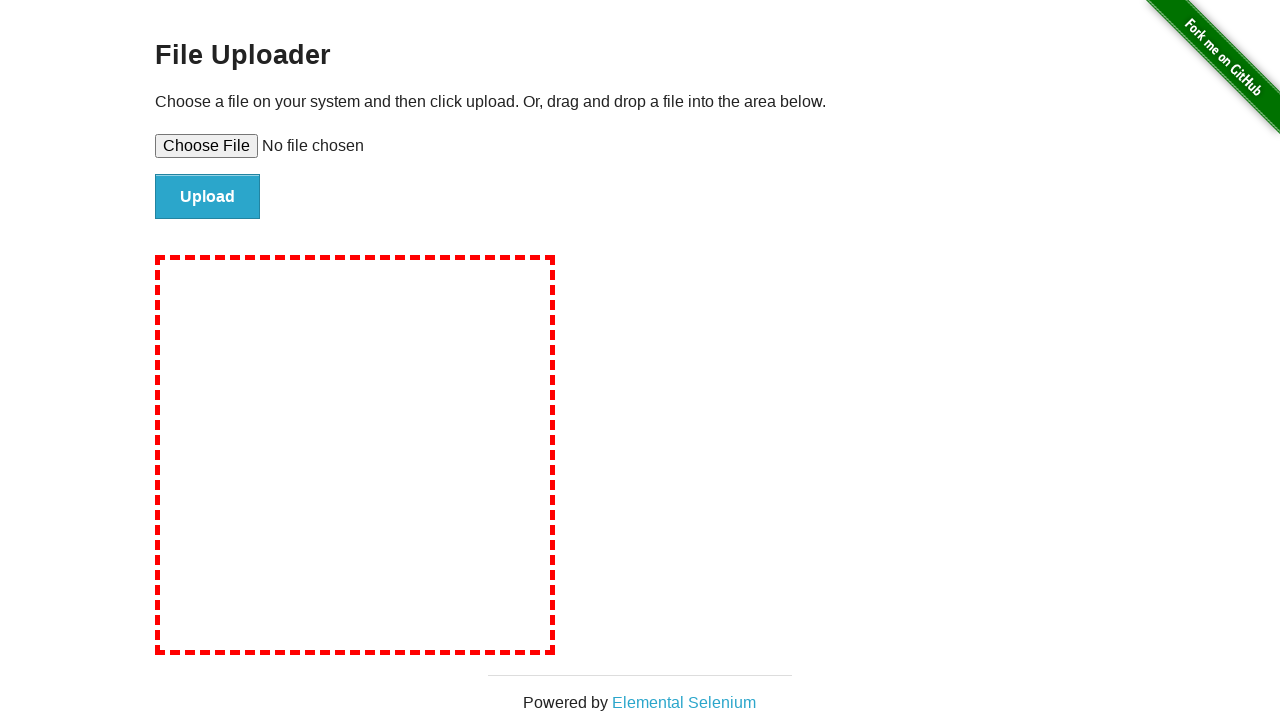

Selected test file in upload input field
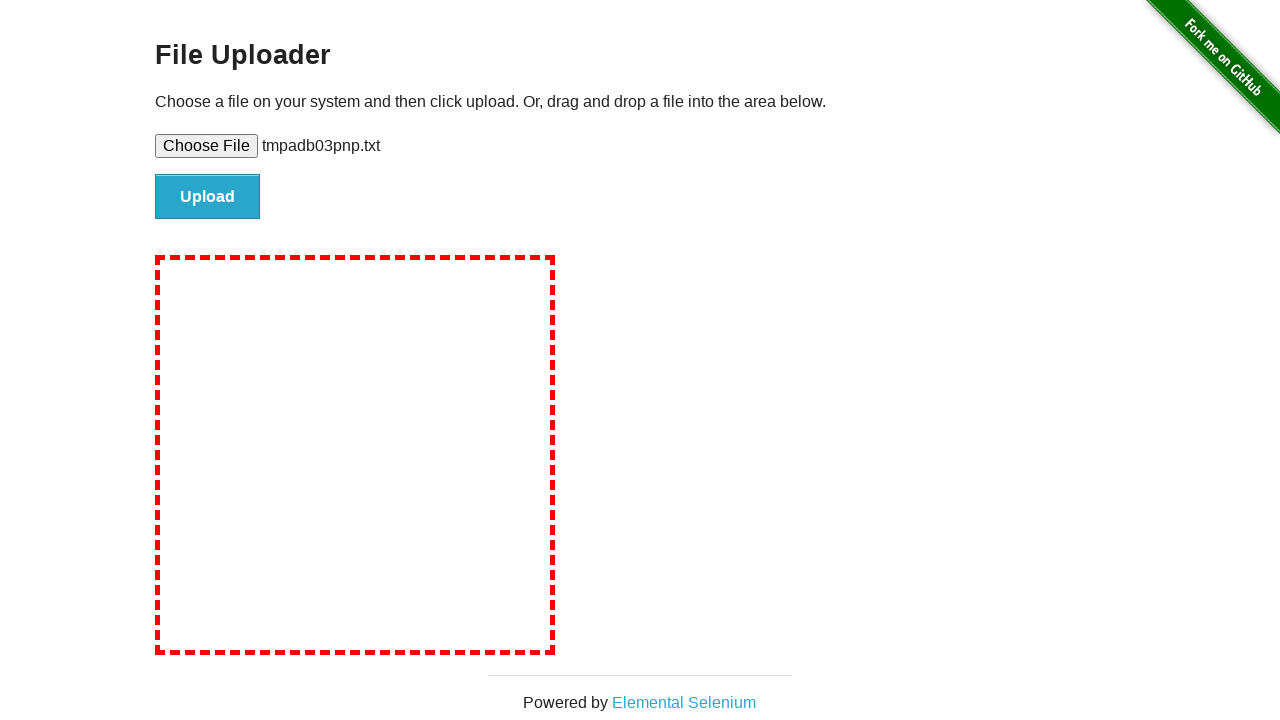

Clicked file submit button to upload at (208, 197) on #file-submit
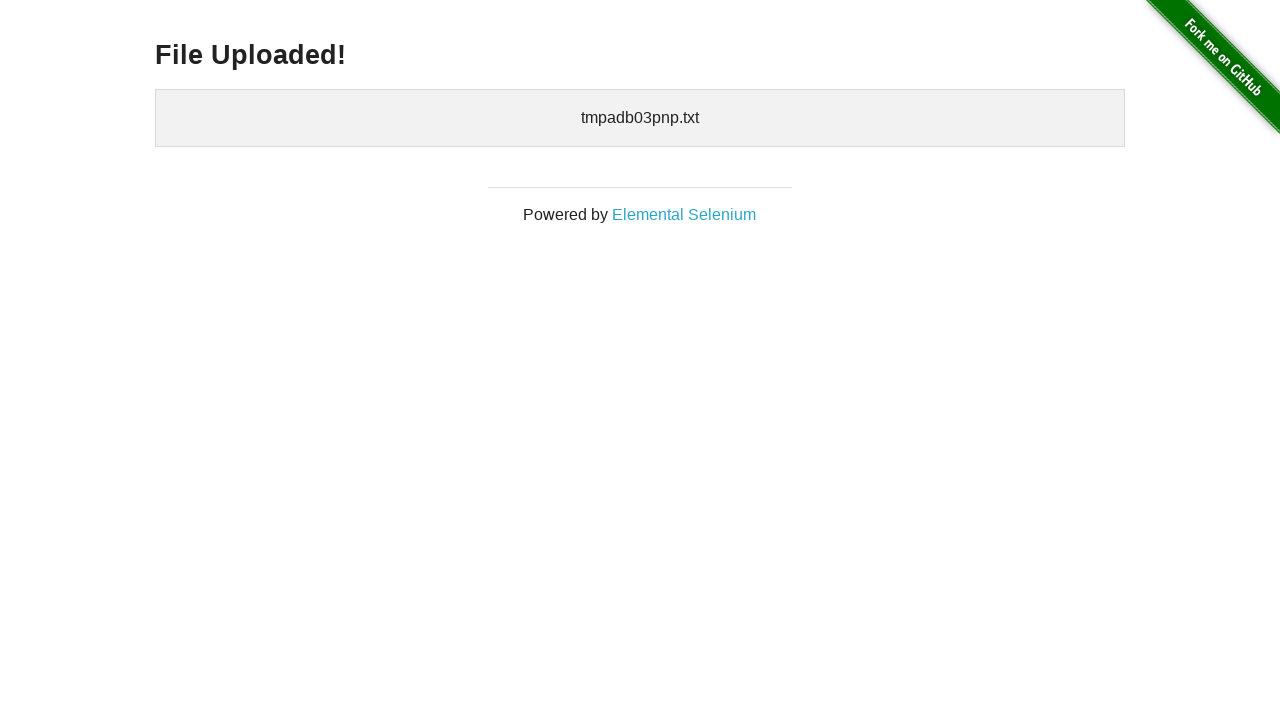

Upload confirmation page loaded with uploaded files display
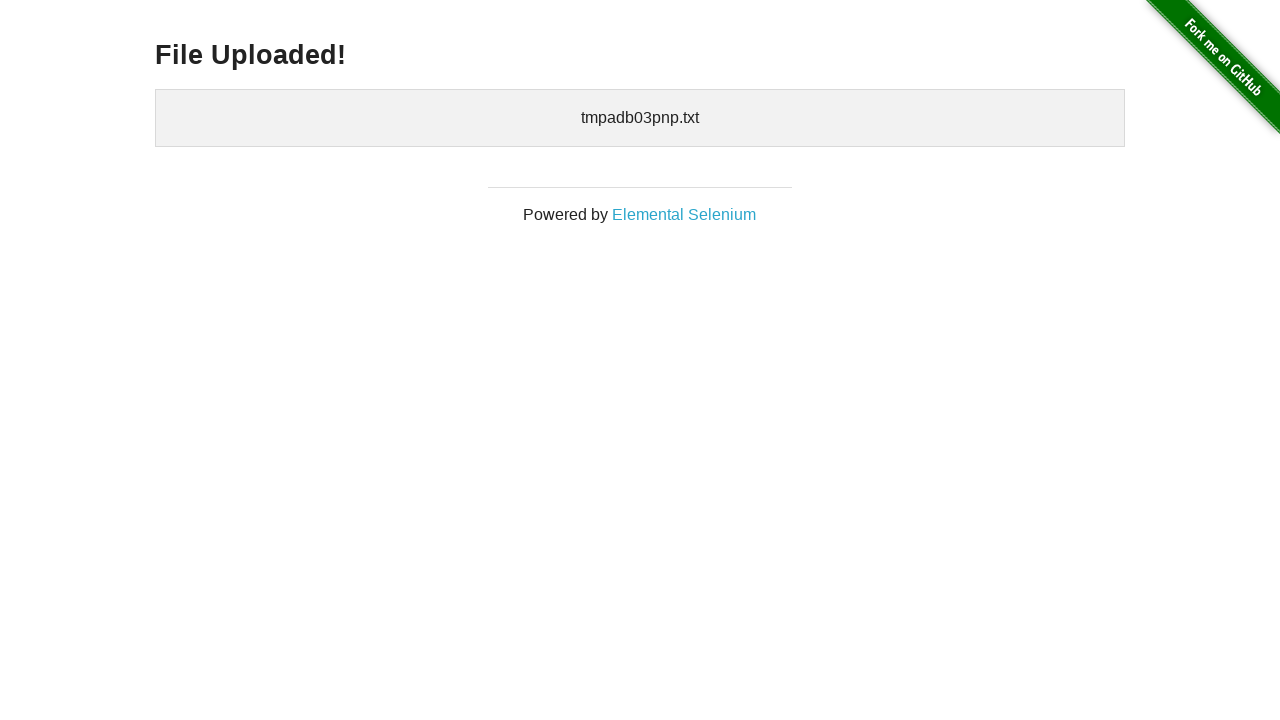

Cleaned up temporary test file
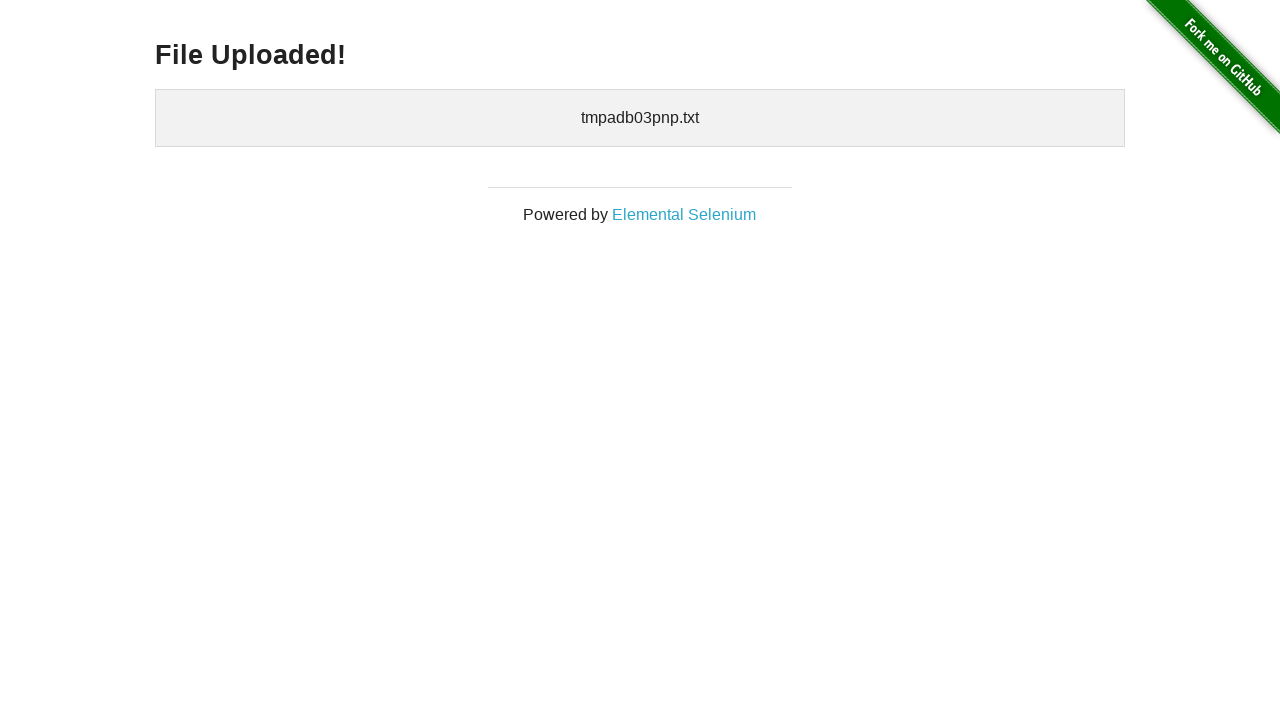

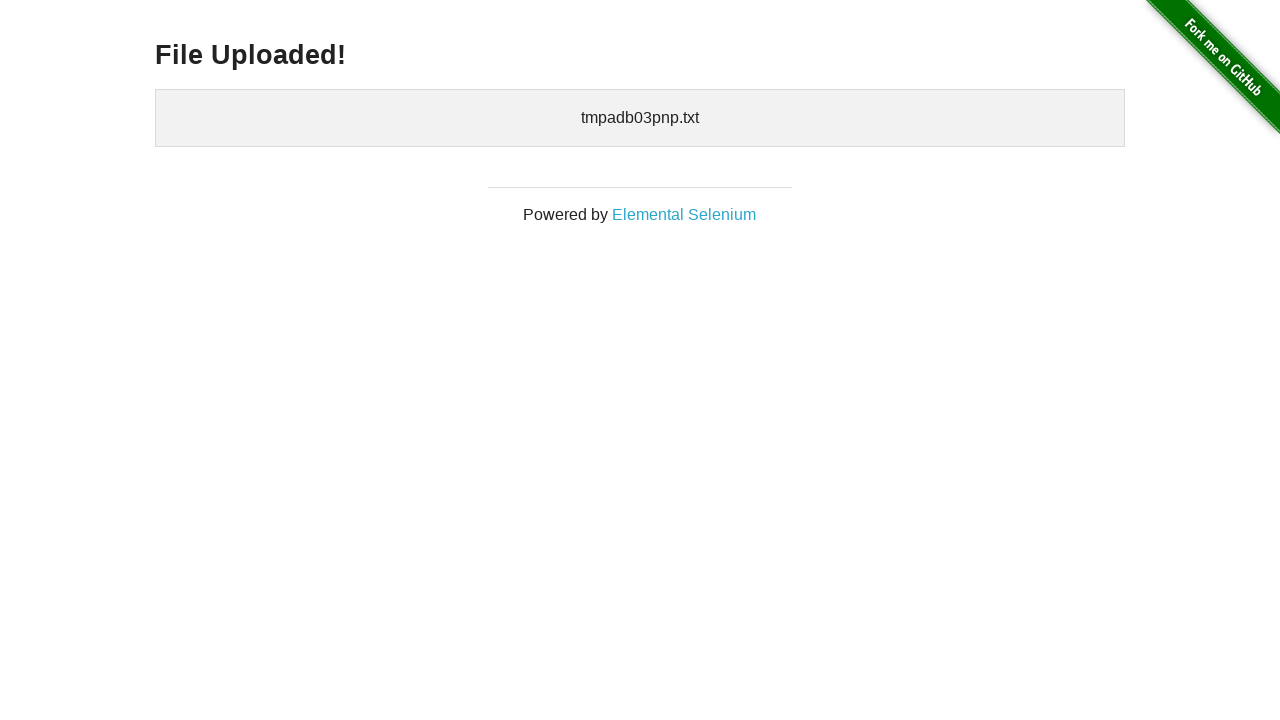